Fills out a complete form with personal information including name, job title, education level, gender, and date, then submits it

Starting URL: https://formy-project.herokuapp.com/form

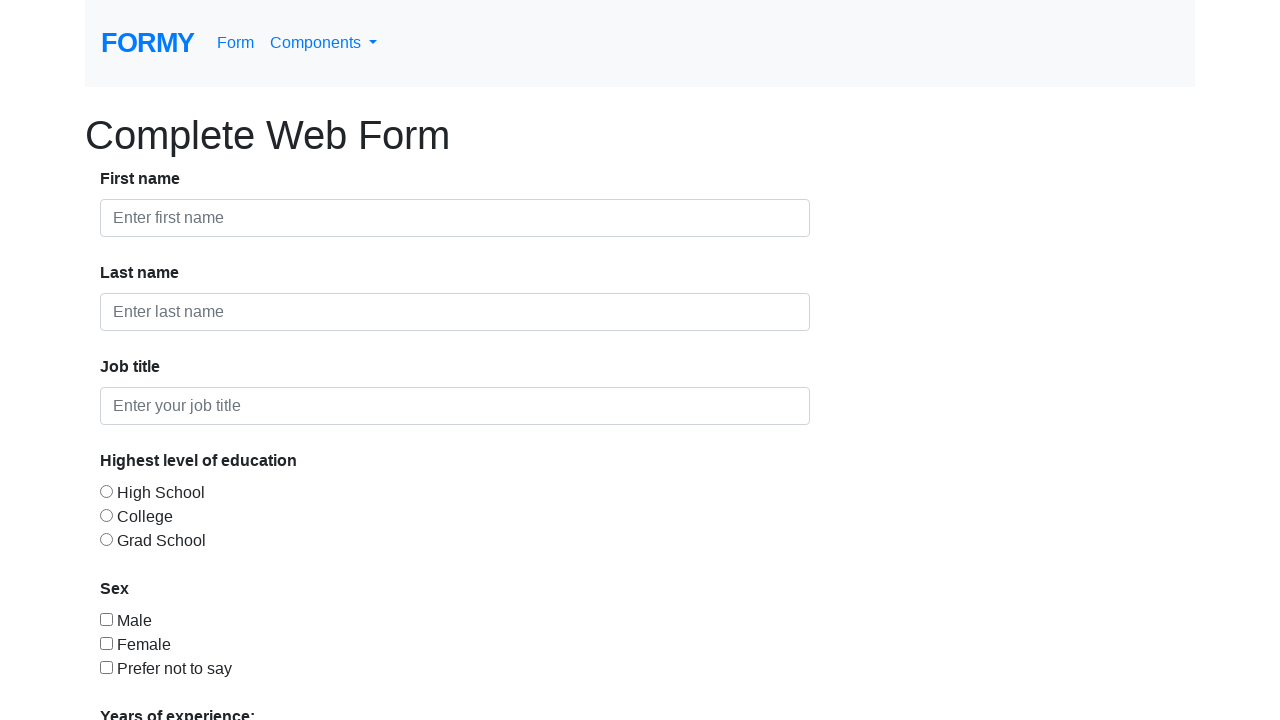

Filled first name field with 'John' on #first-name
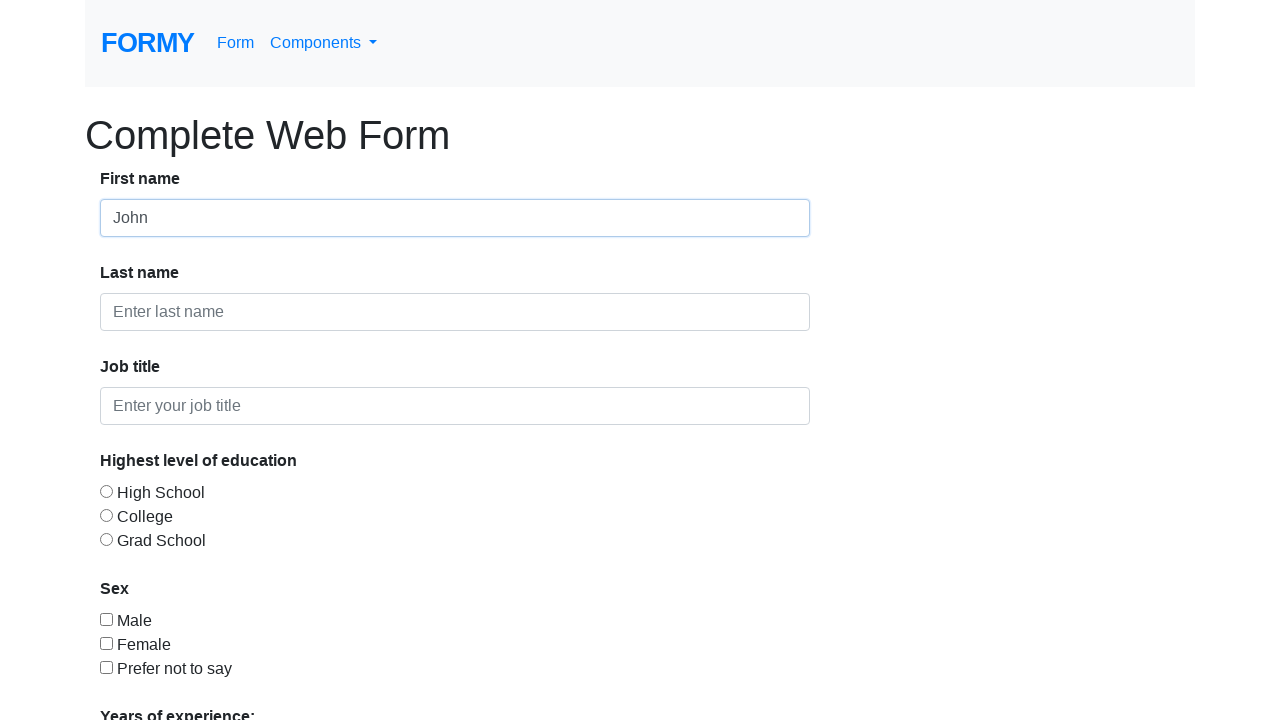

Filled last name field with 'Smith' on #last-name
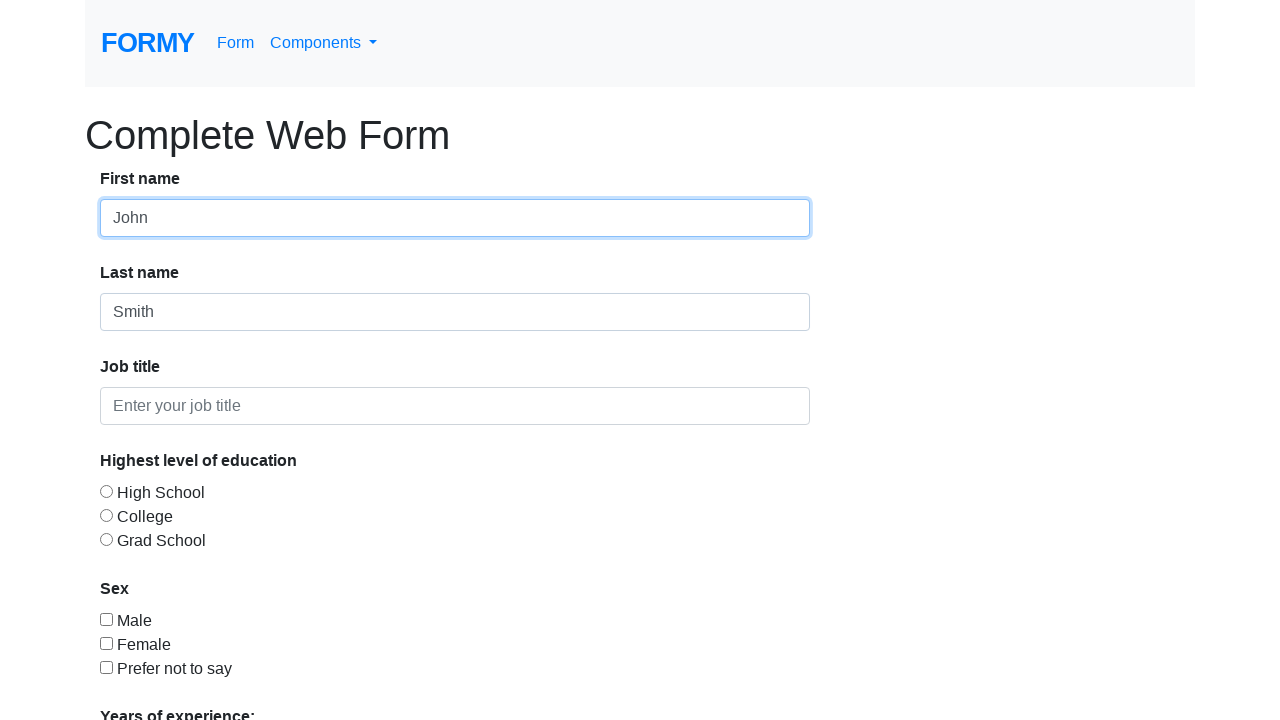

Filled job title field with 'Software Engineer' on #job-title
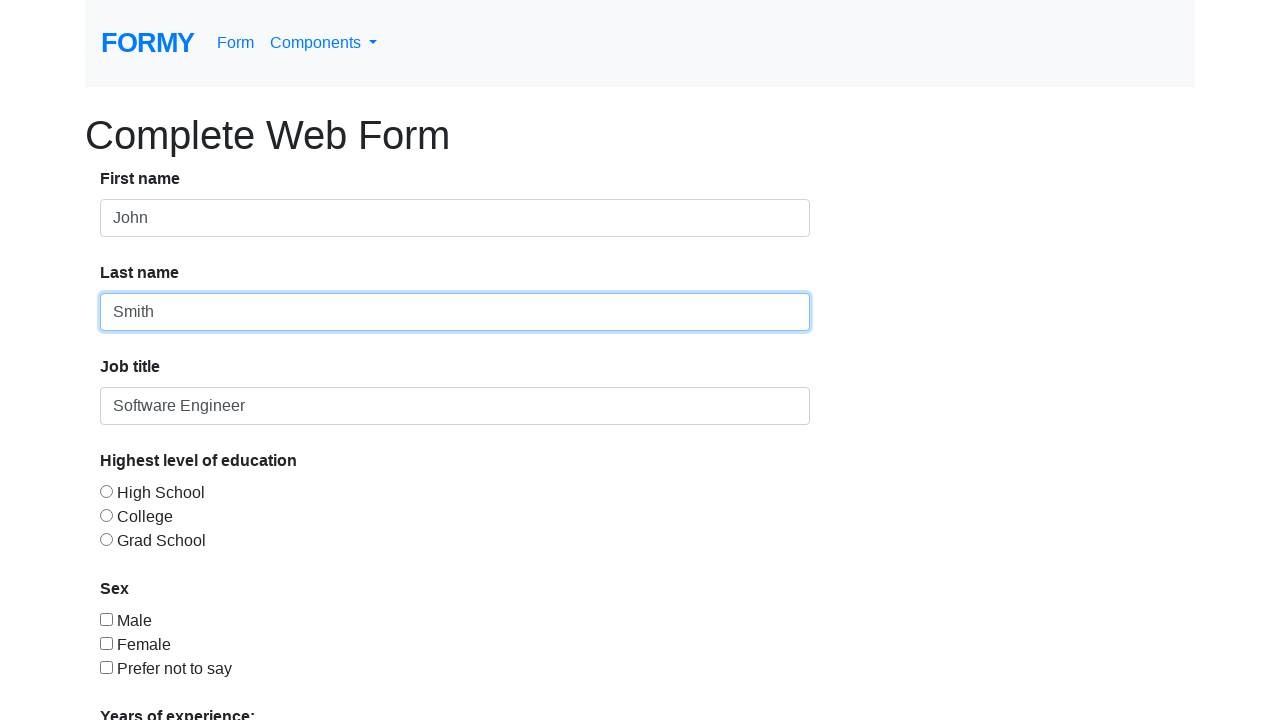

Selected College education level at (106, 515) on #radio-button-2
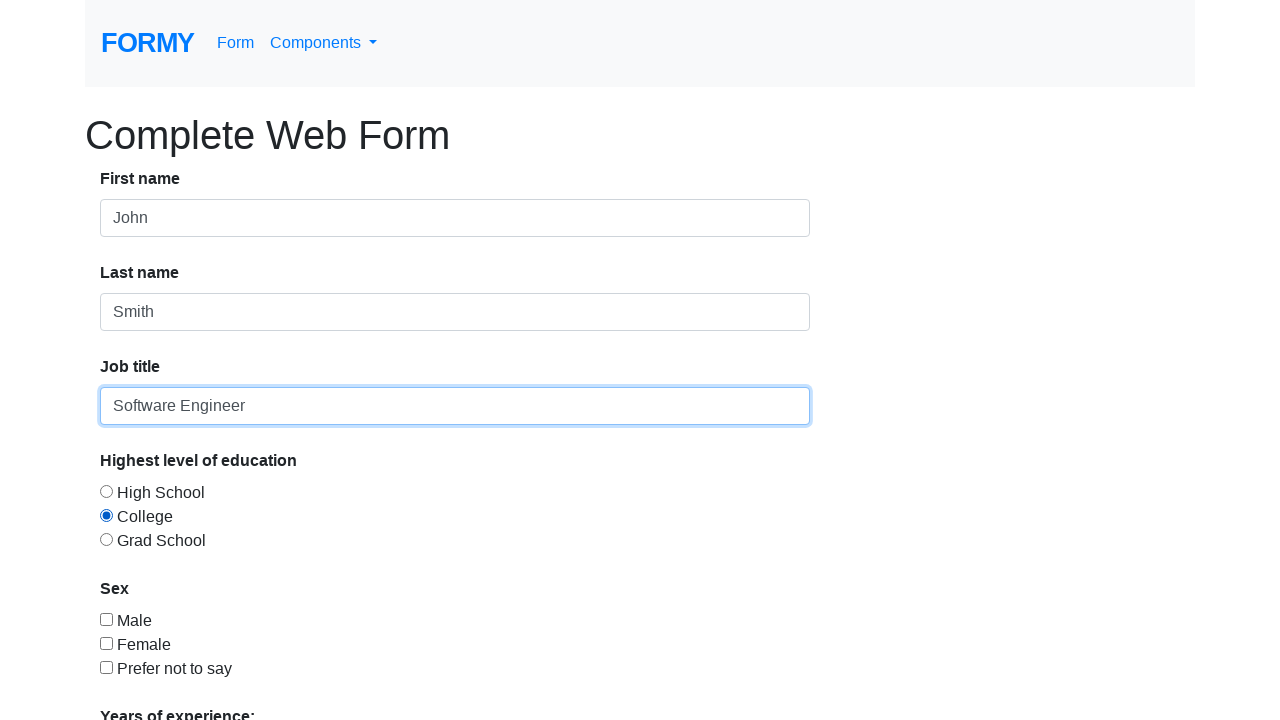

Selected Male gender at (106, 619) on #checkbox-1
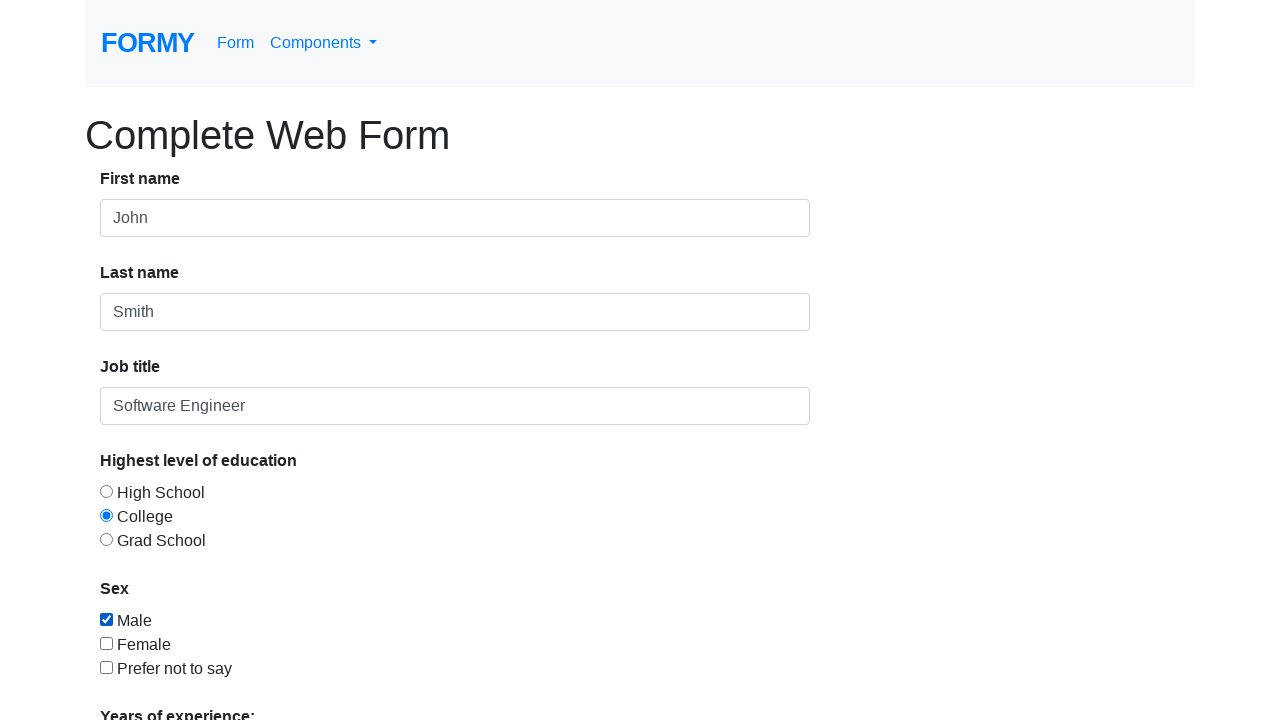

Selected 2 years of experience from dropdown on select
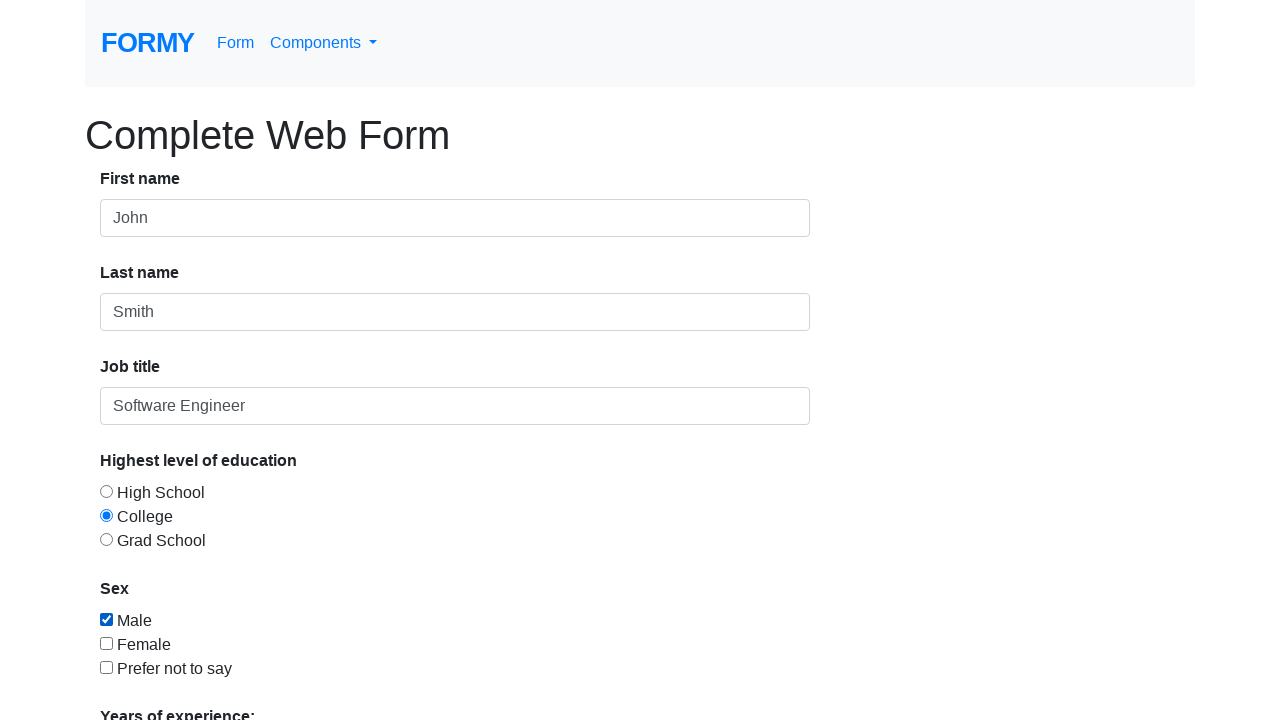

Filled date picker with '03/25/1990' on #datepicker
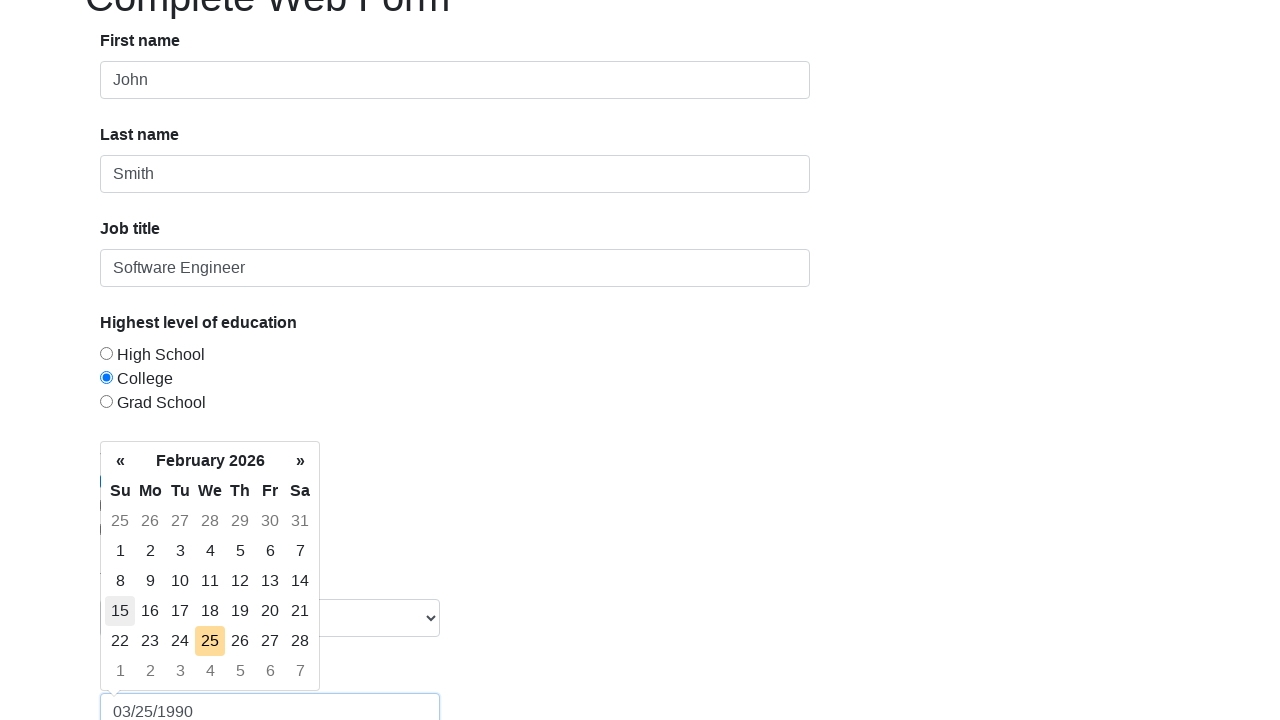

Pressed Enter to confirm date
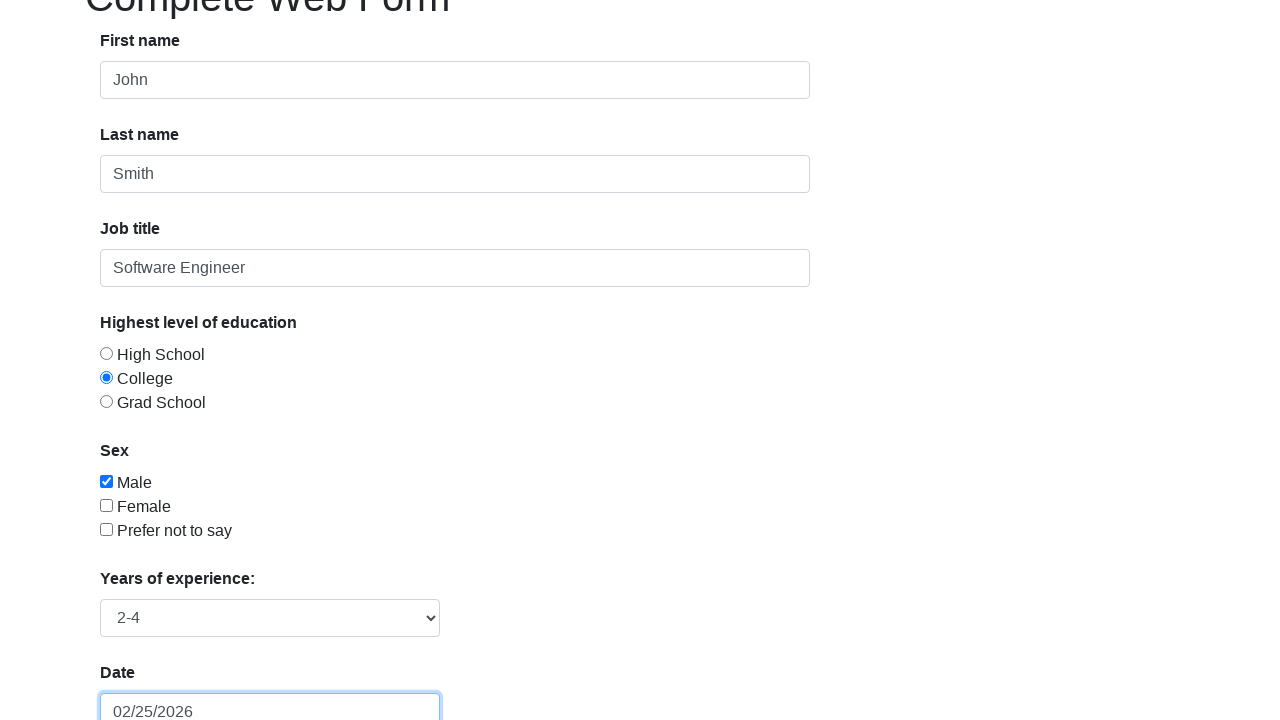

Clicked submit button to submit the form at (148, 680) on .btn.btn-lg.btn-primary
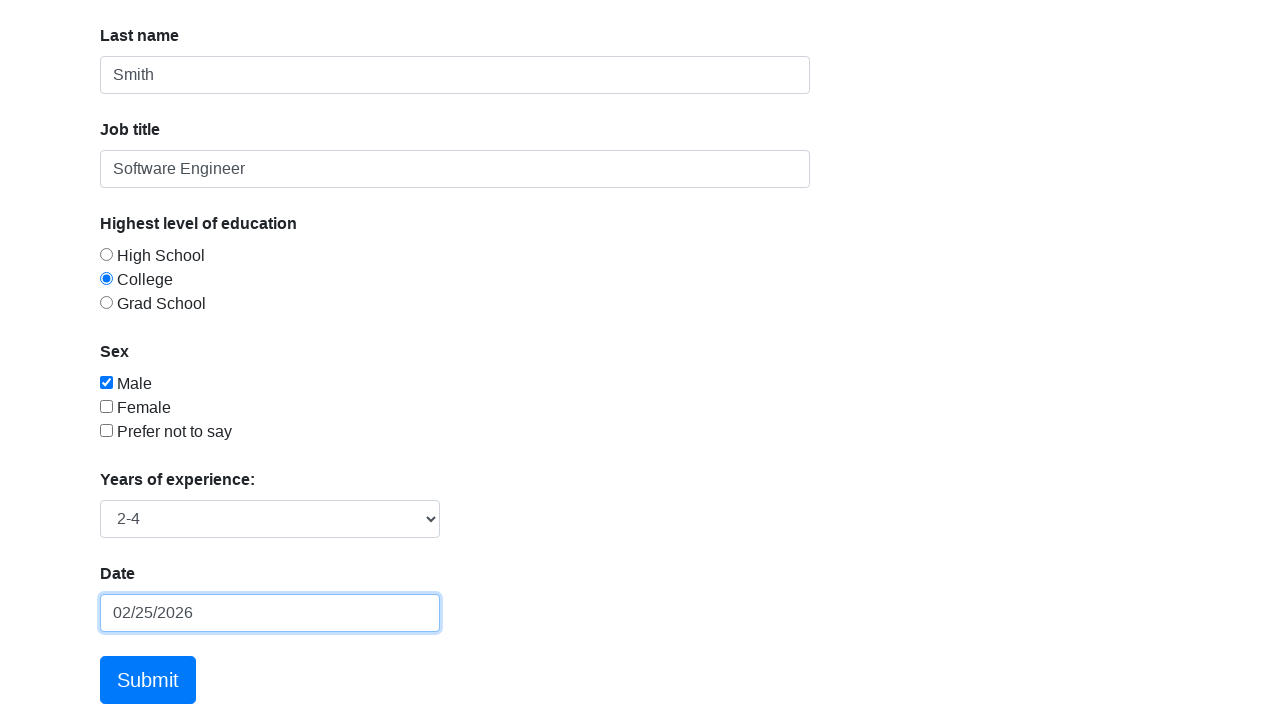

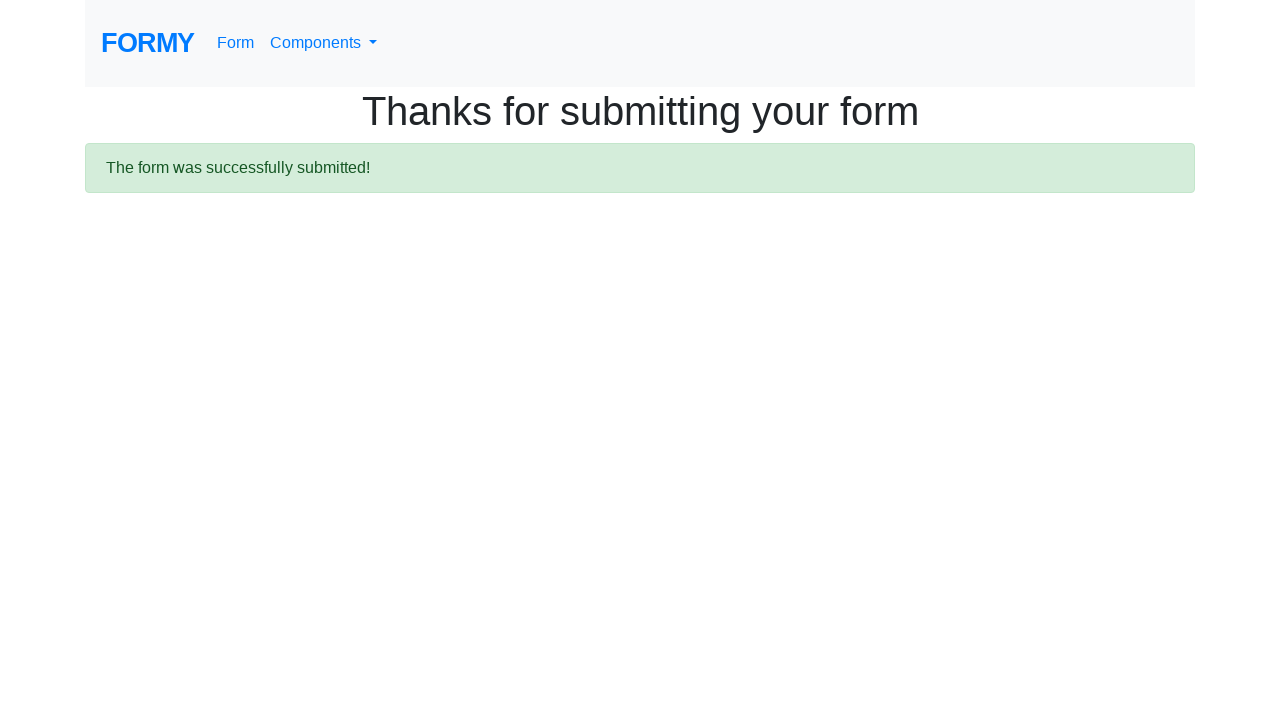